Navigates to Python.org homepage and verifies that event information is displayed in the event widget

Starting URL: https://www.python.org

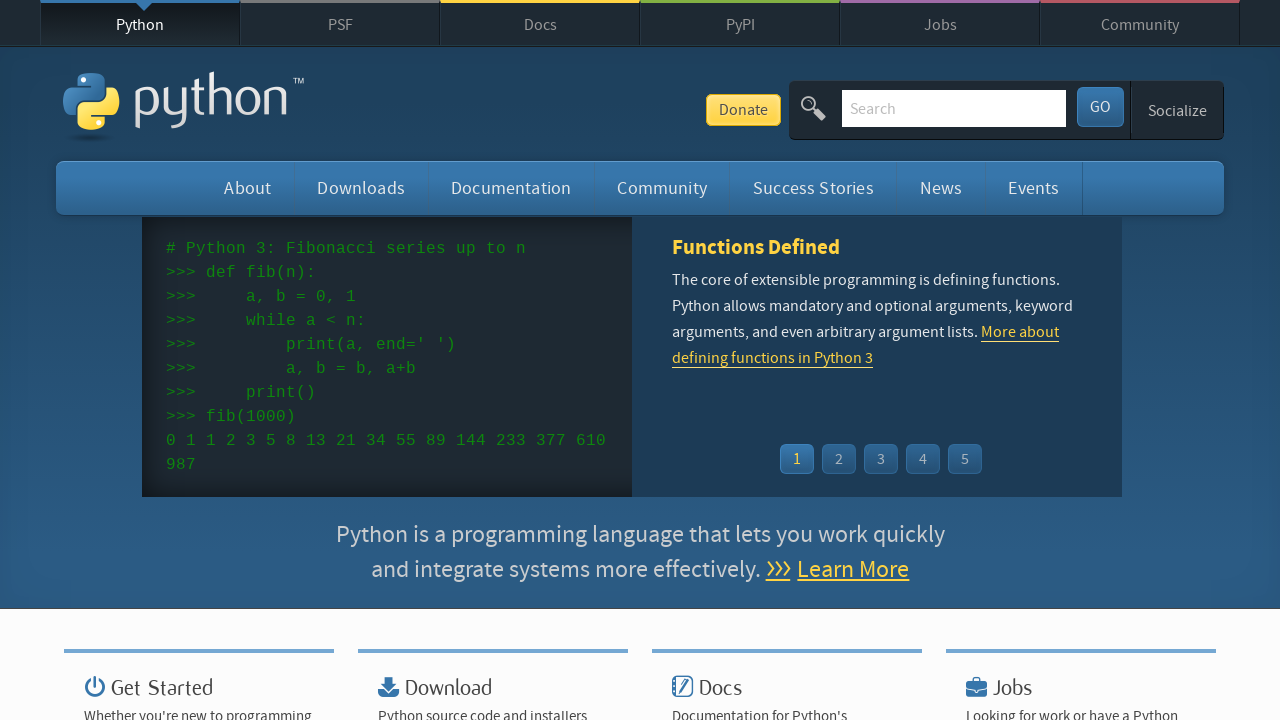

Navigated to Python.org homepage
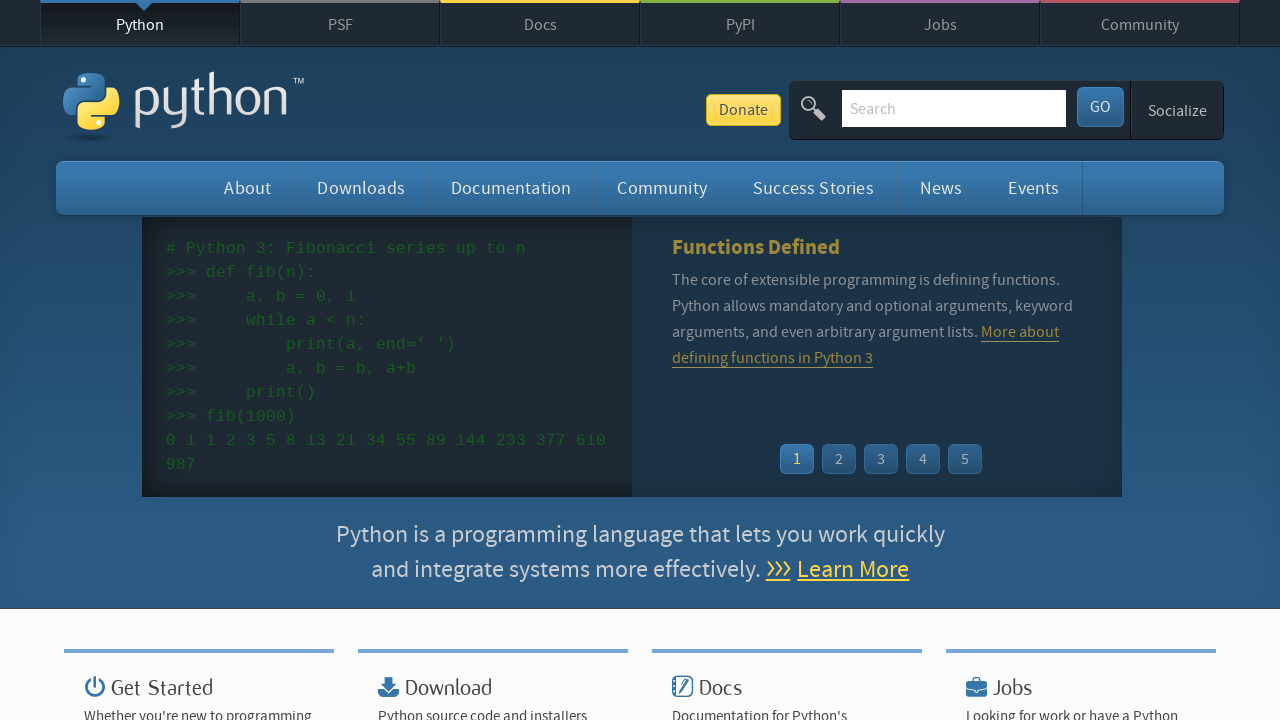

Event widget loaded with event list items
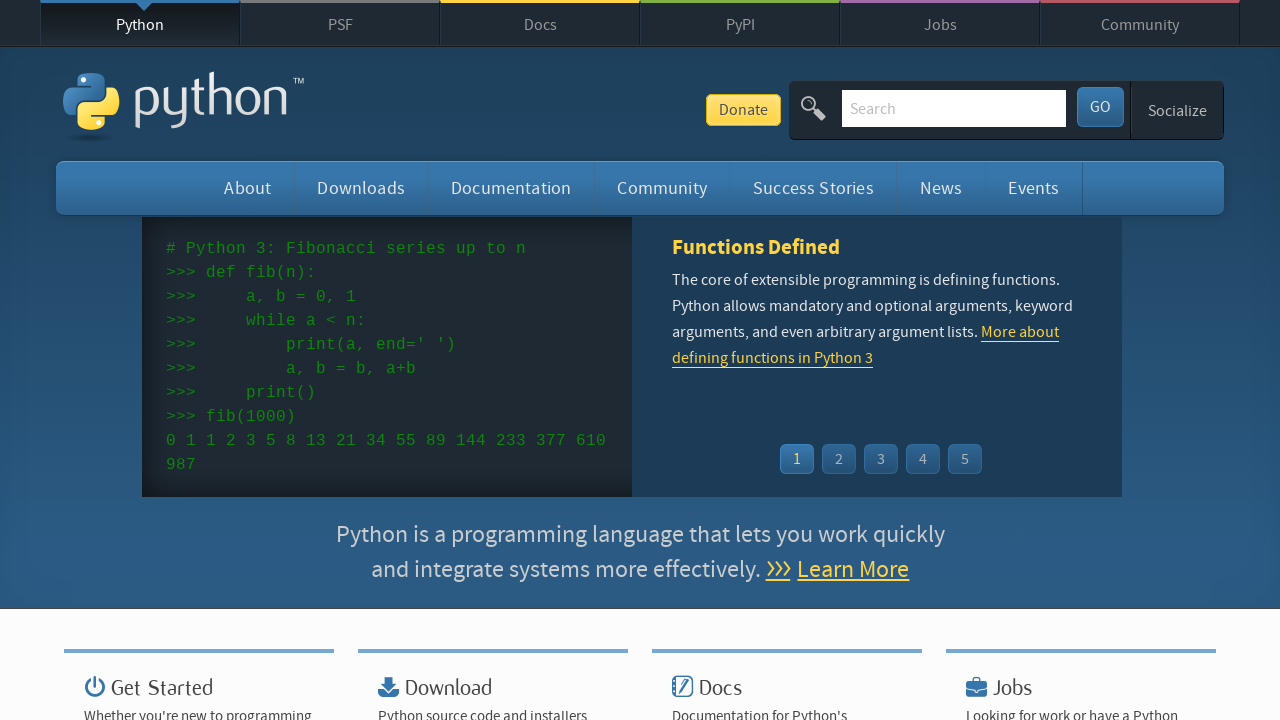

Found 5 events in the event widget
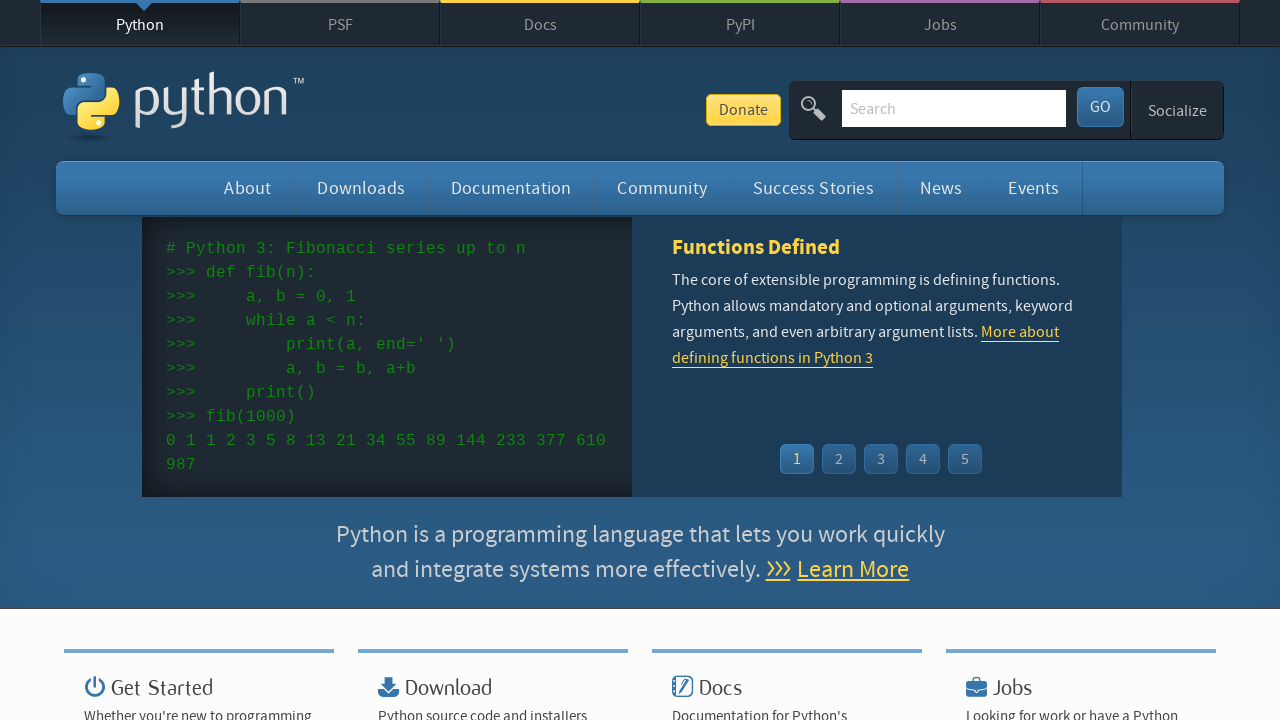

Verified event has a time element
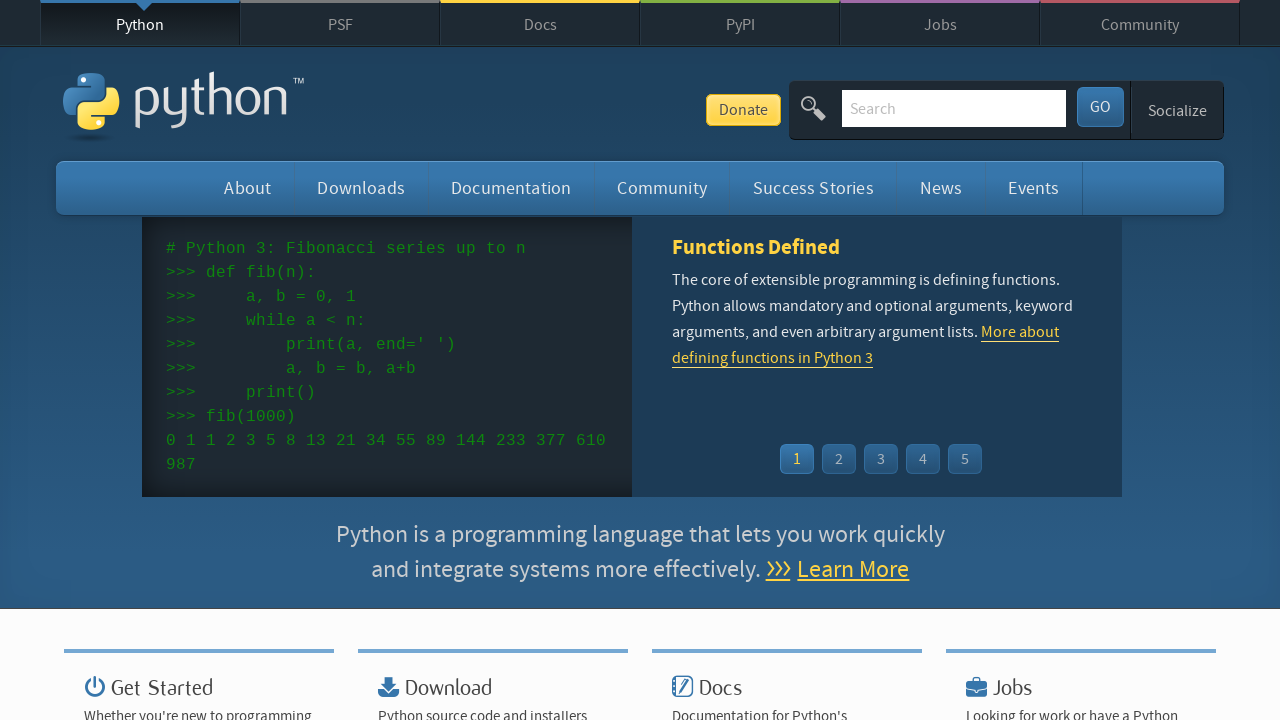

Verified event has a link element
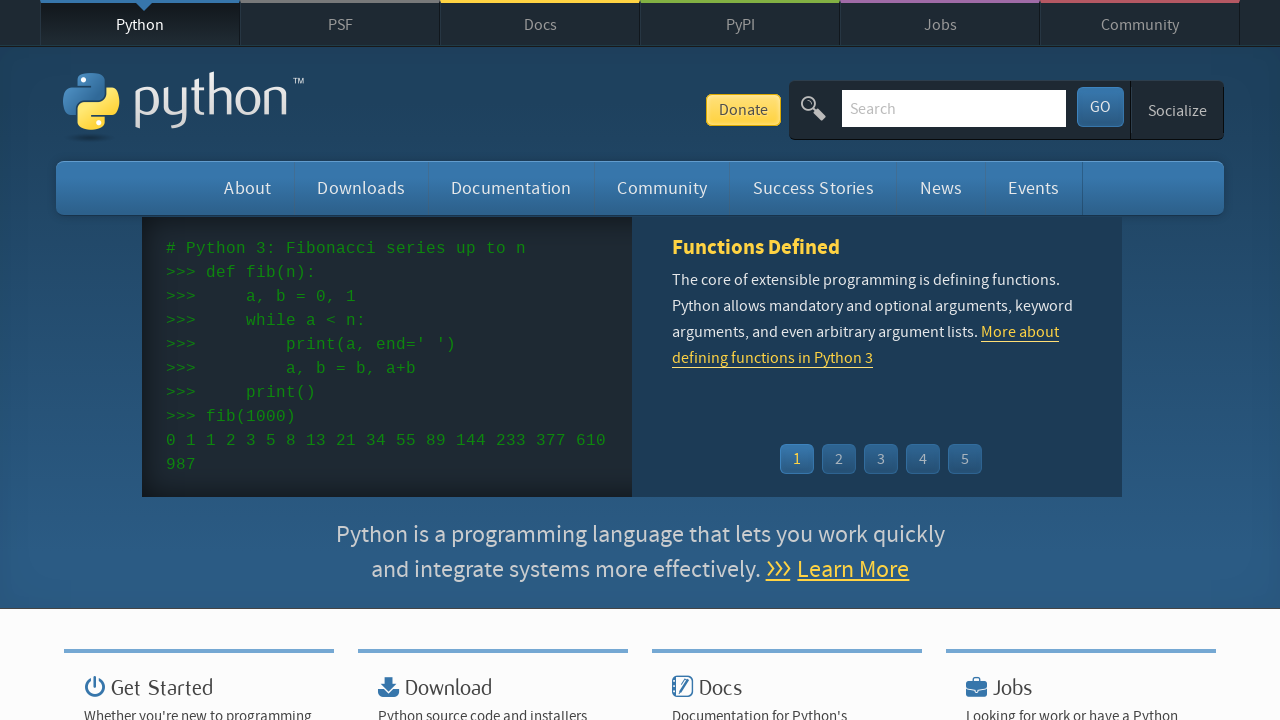

Verified event has a time element
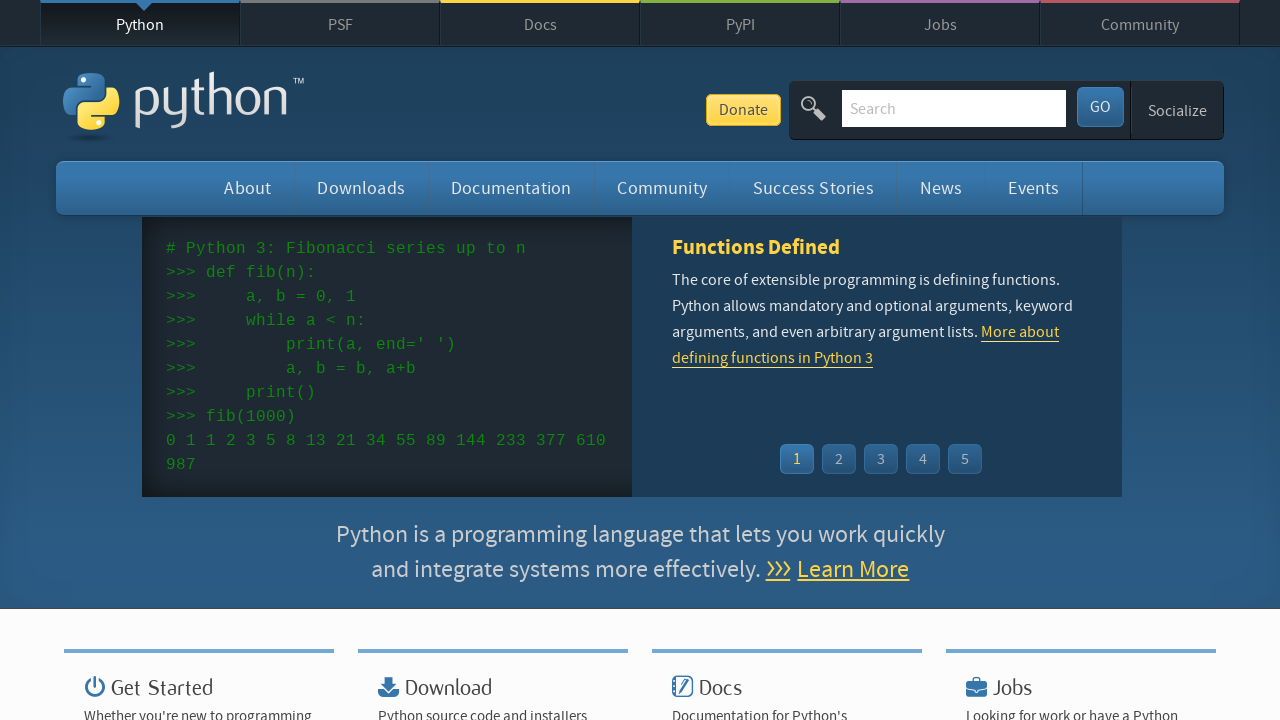

Verified event has a link element
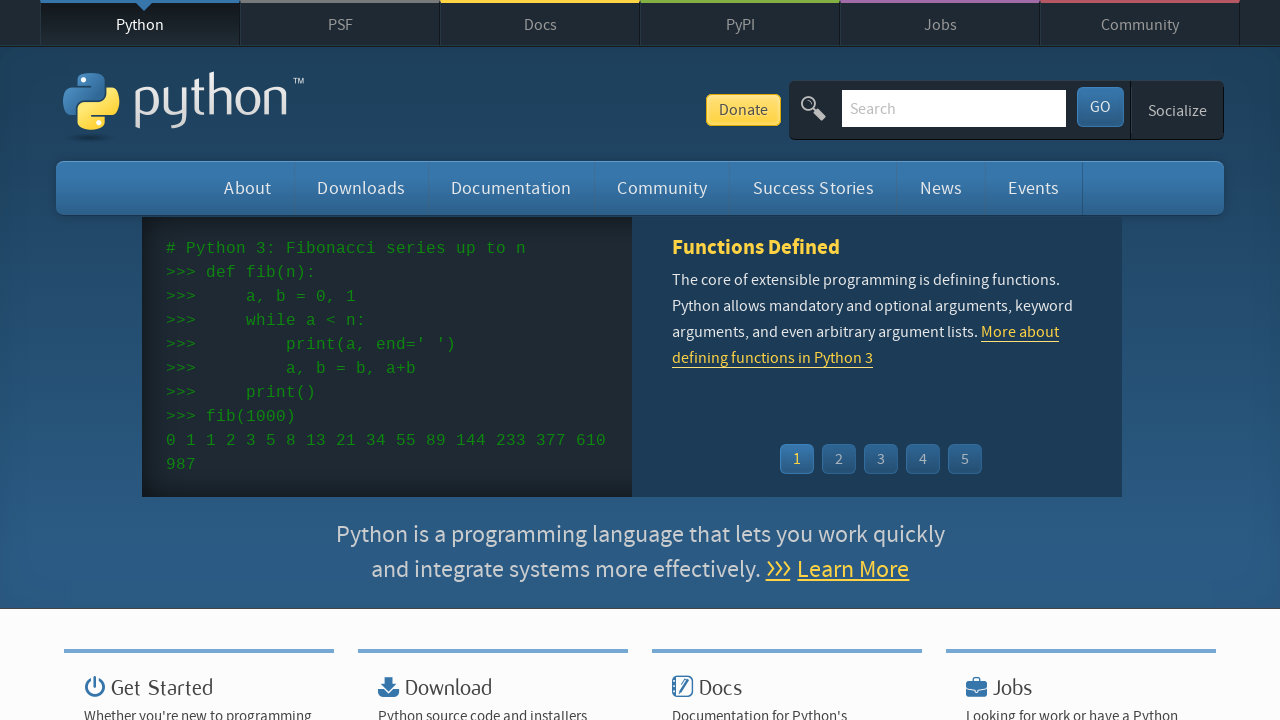

Verified event has a time element
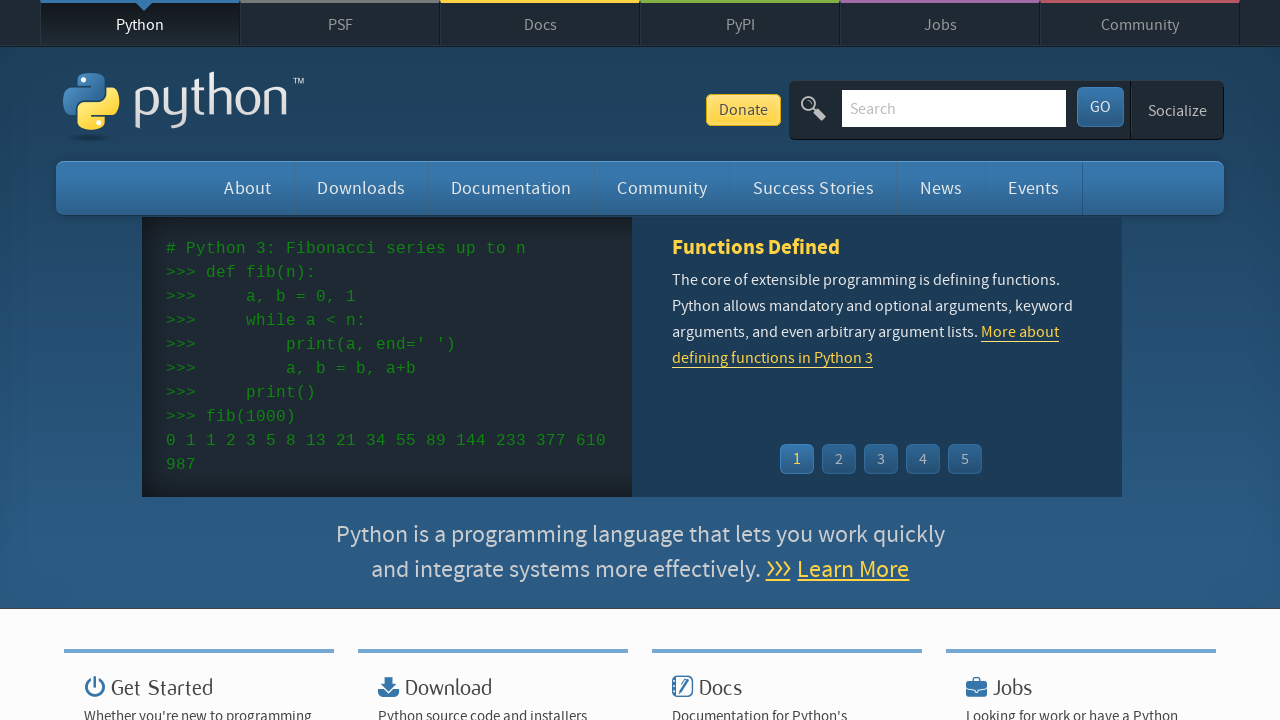

Verified event has a link element
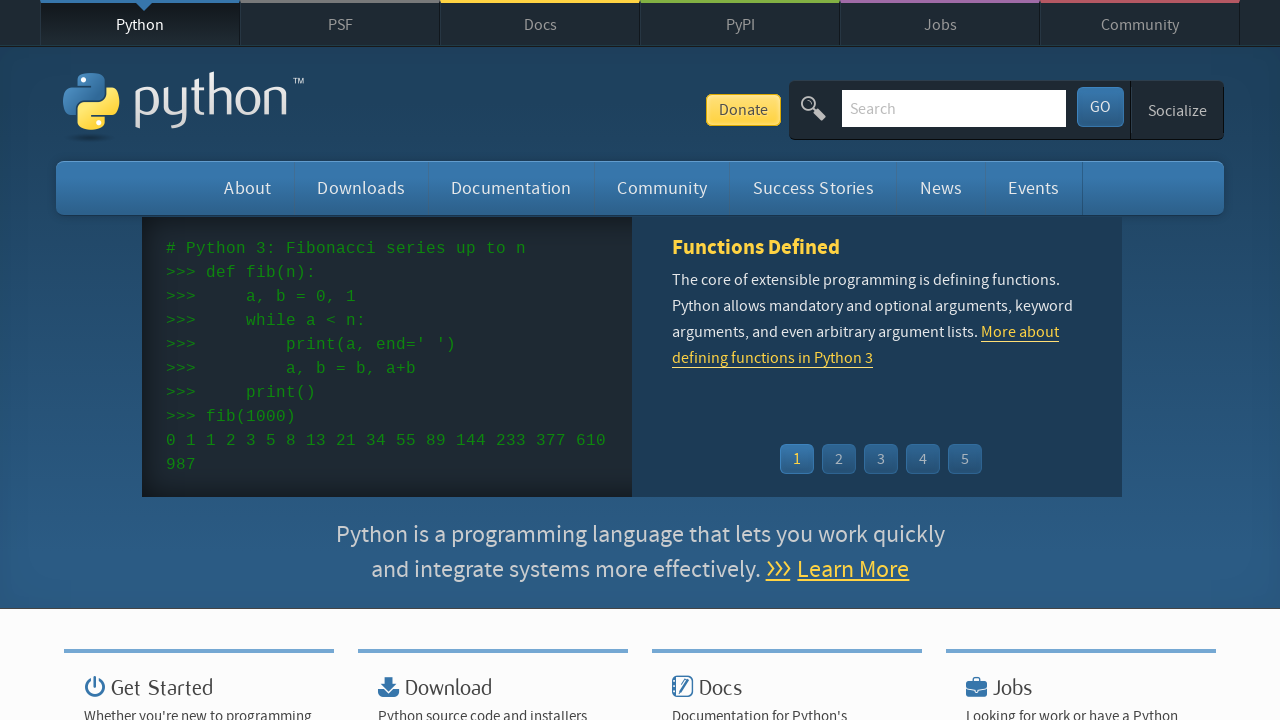

Verified event has a time element
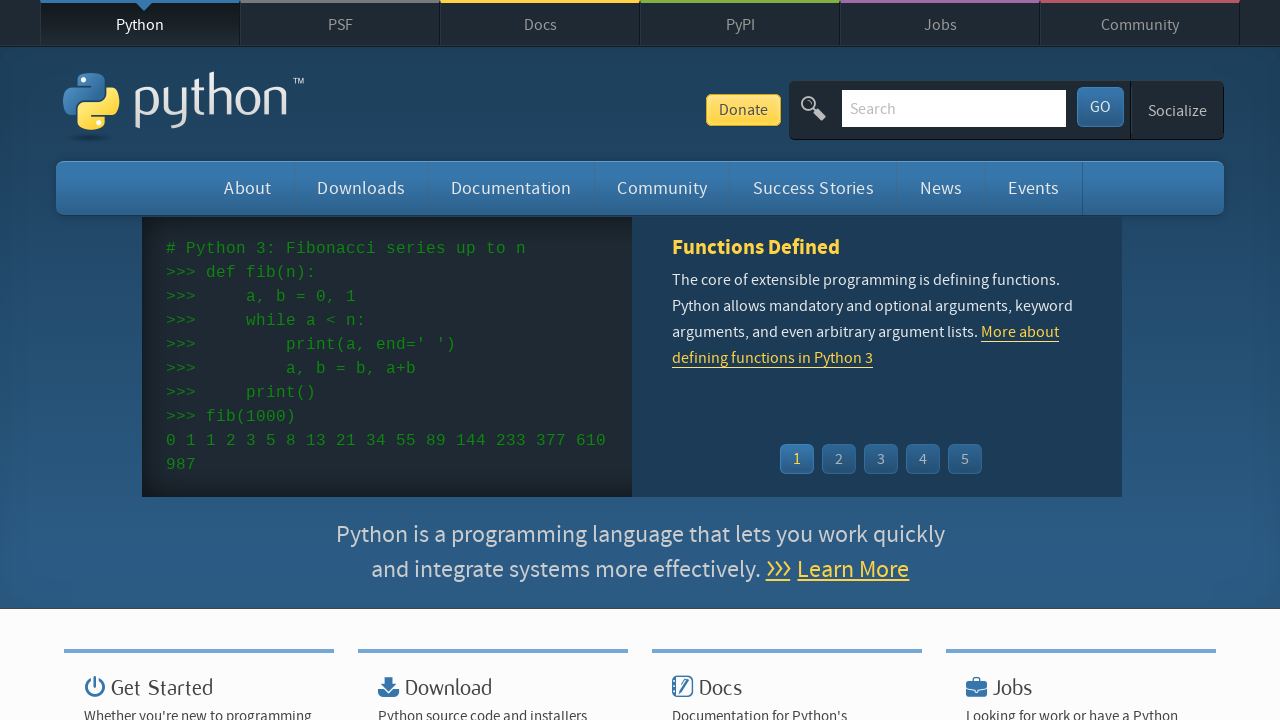

Verified event has a link element
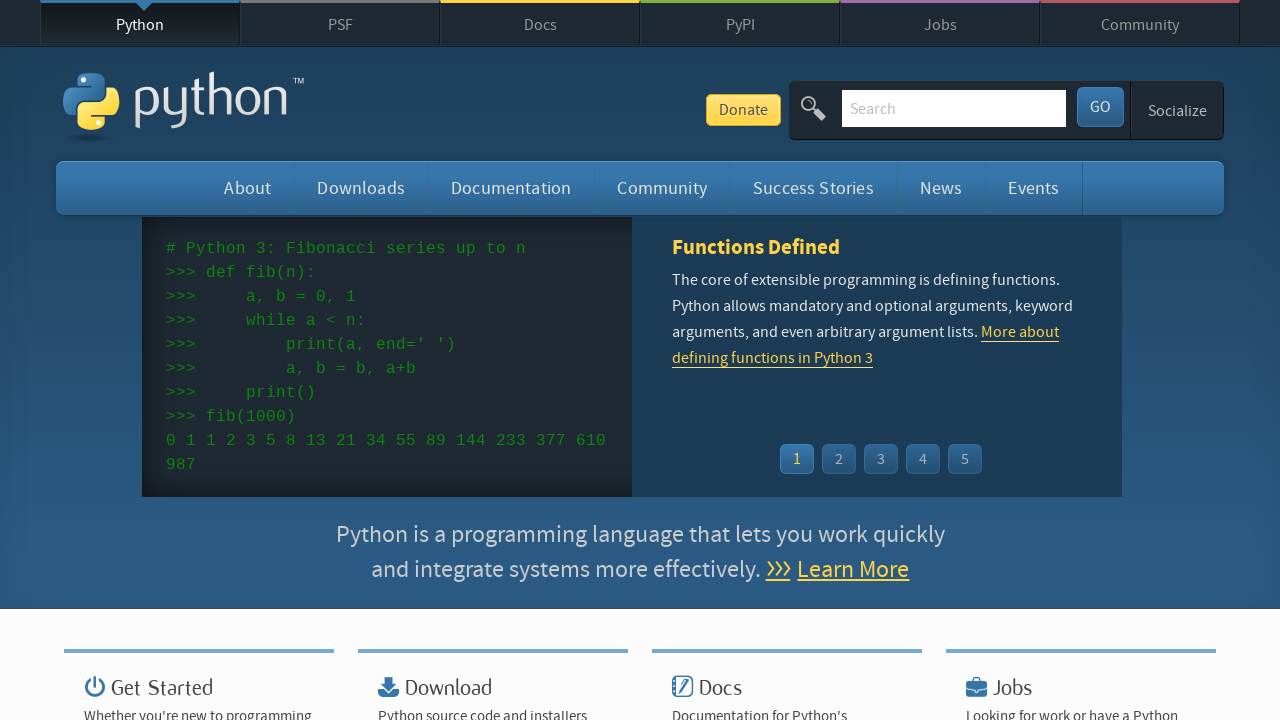

Verified event has a time element
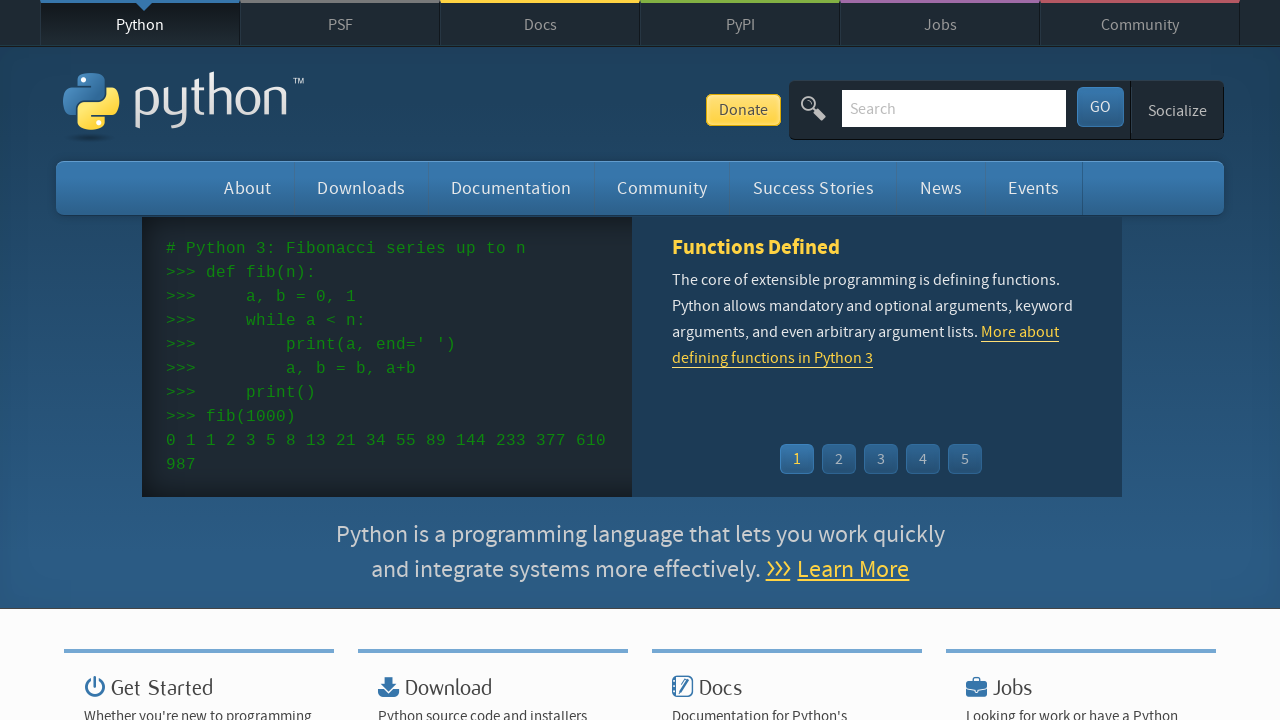

Verified event has a link element
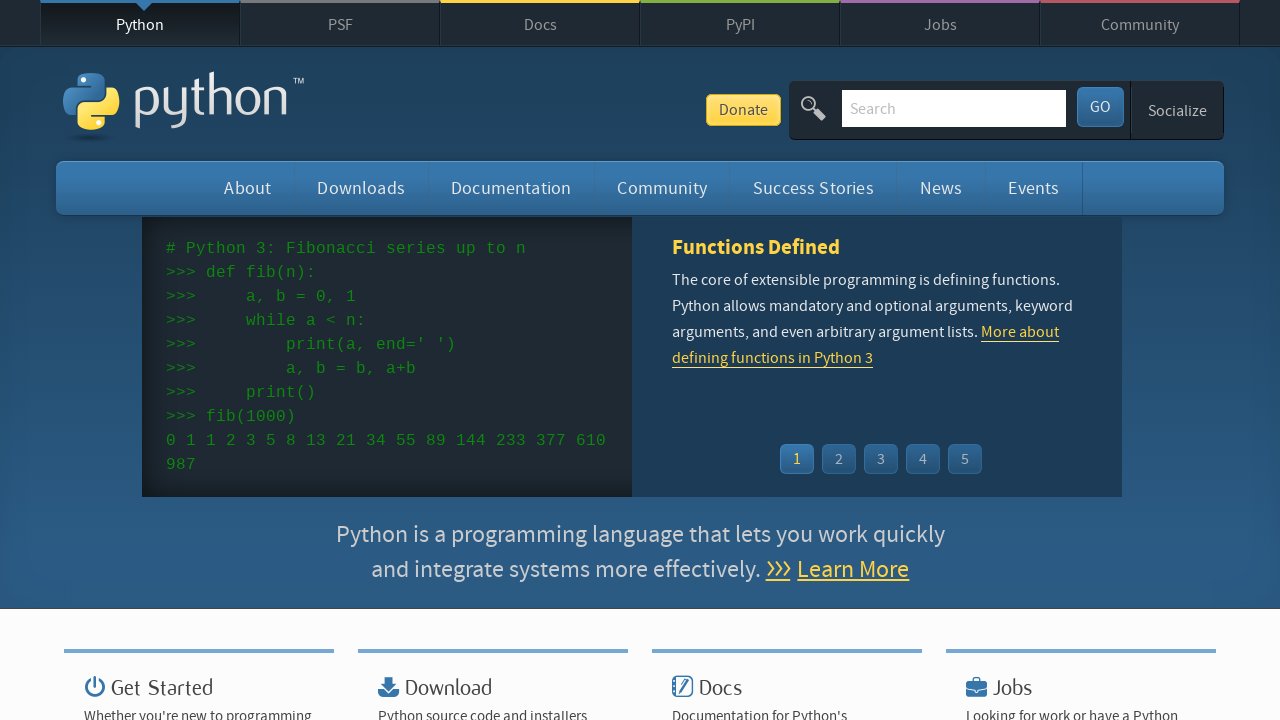

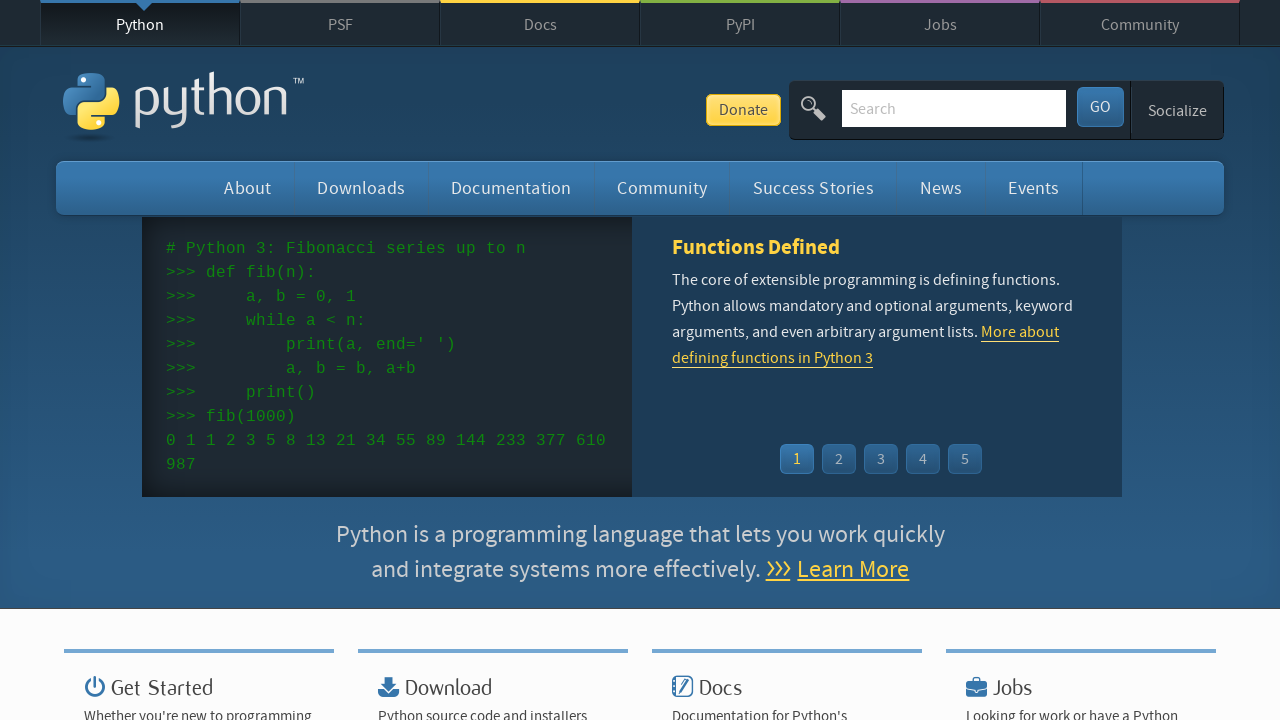